Navigates to O2 Slovakia website and verifies the page URL is correct

Starting URL: https://www.o2.sk

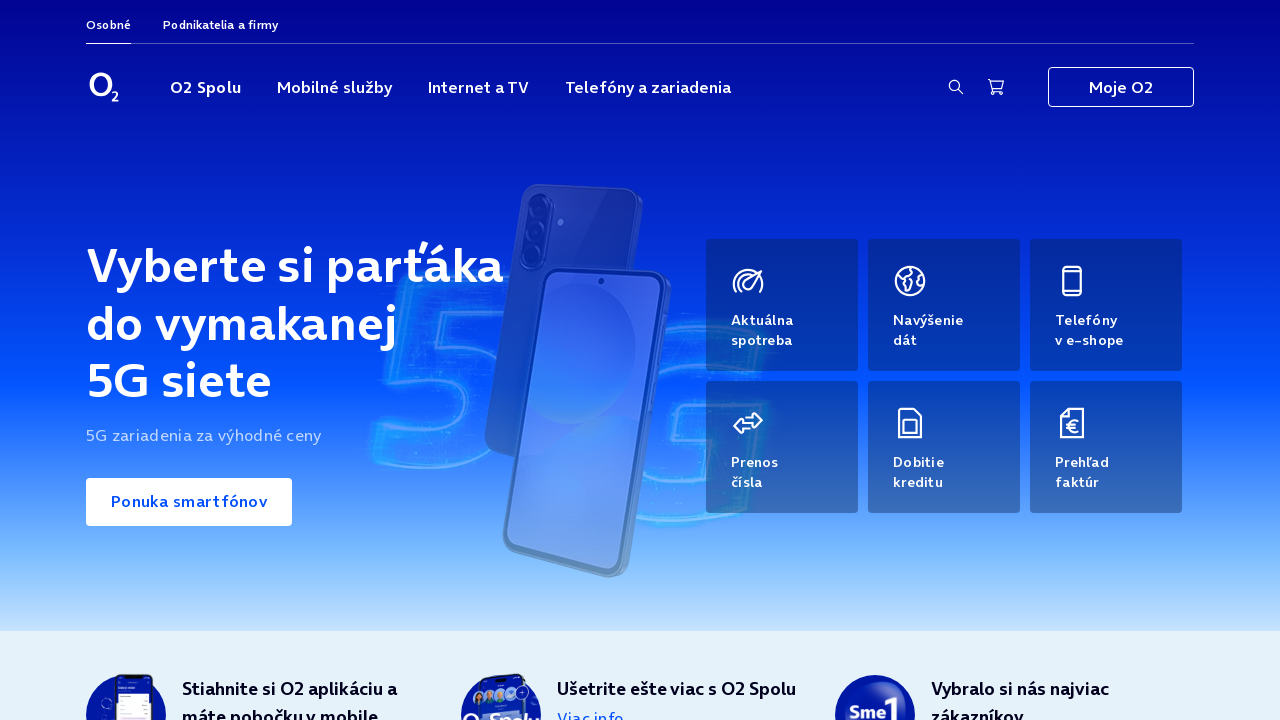

Navigated to O2 Slovakia website at https://www.o2.sk
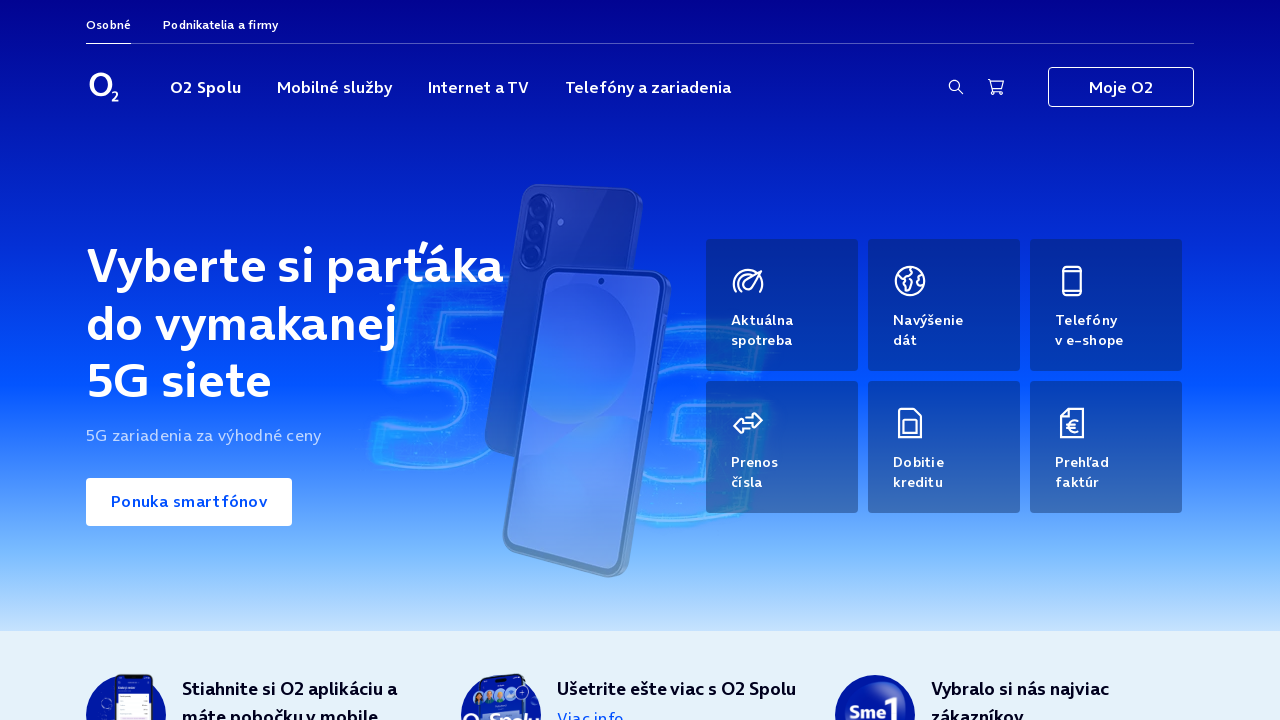

Verified page URL matches expected pattern https://www.o2.sk
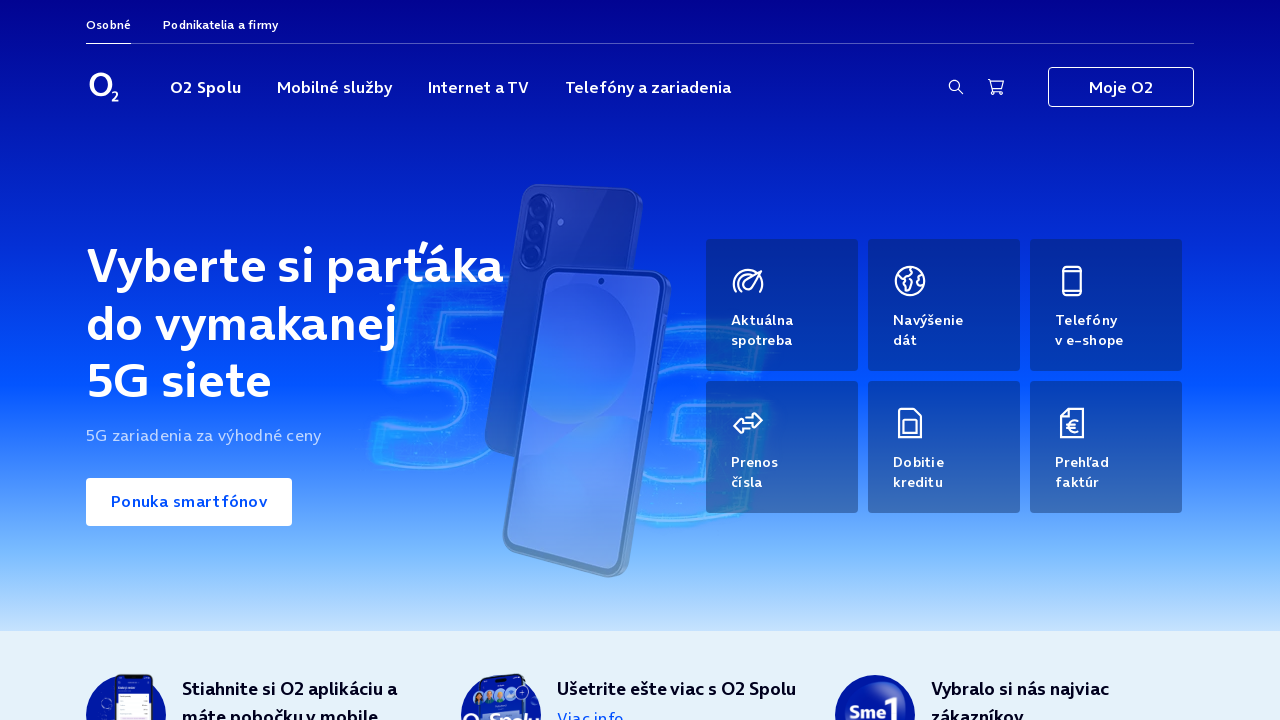

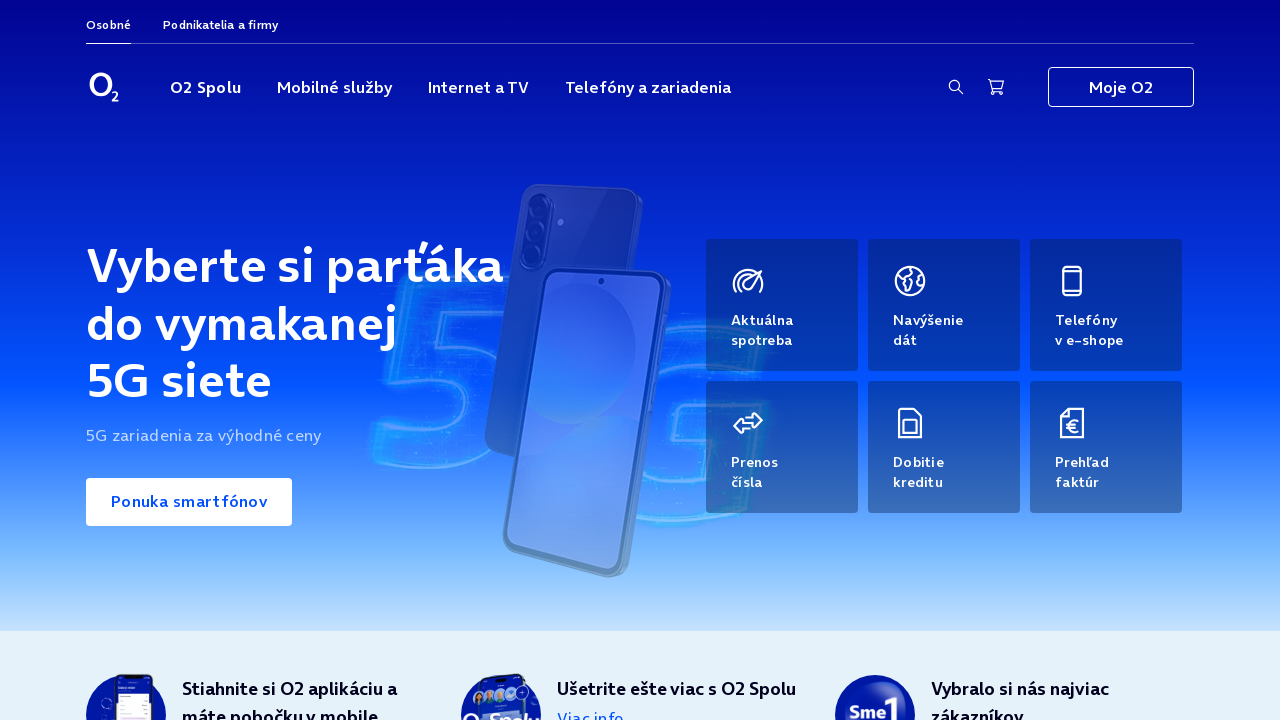